Tests file upload functionality by selecting a file and submitting the upload form

Starting URL: http://the-internet.herokuapp.com/upload

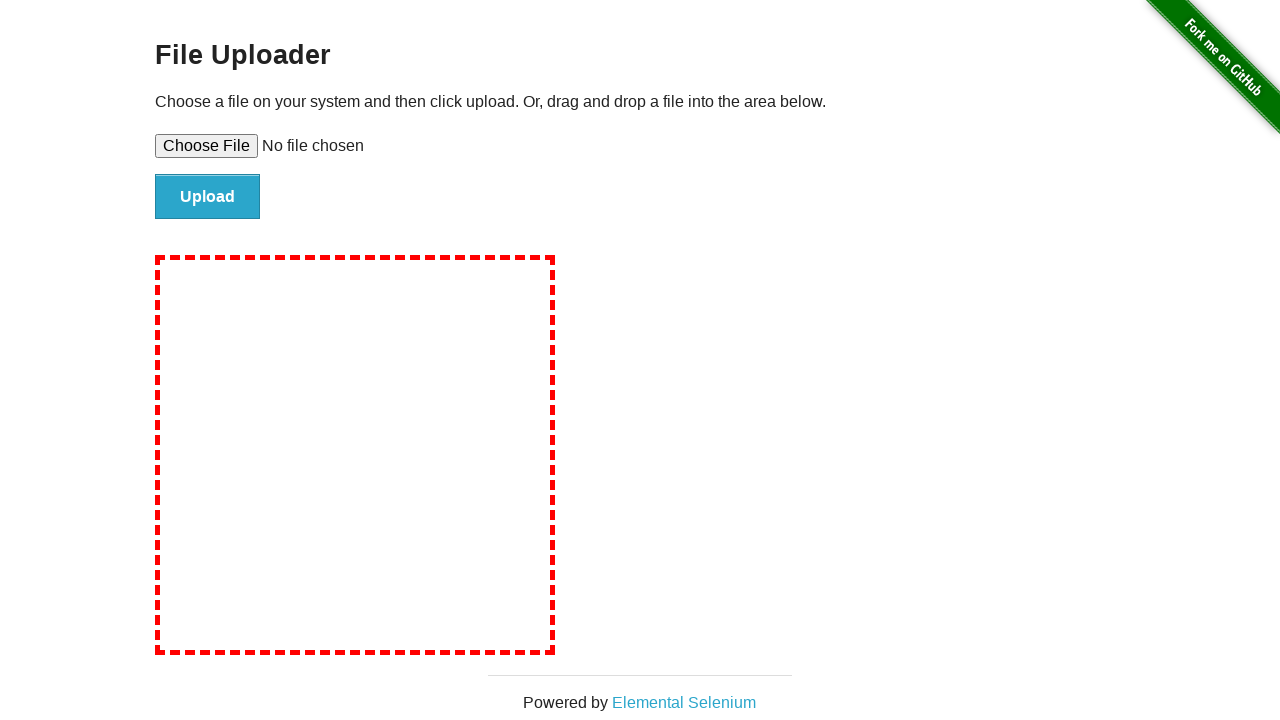

Set input file for upload
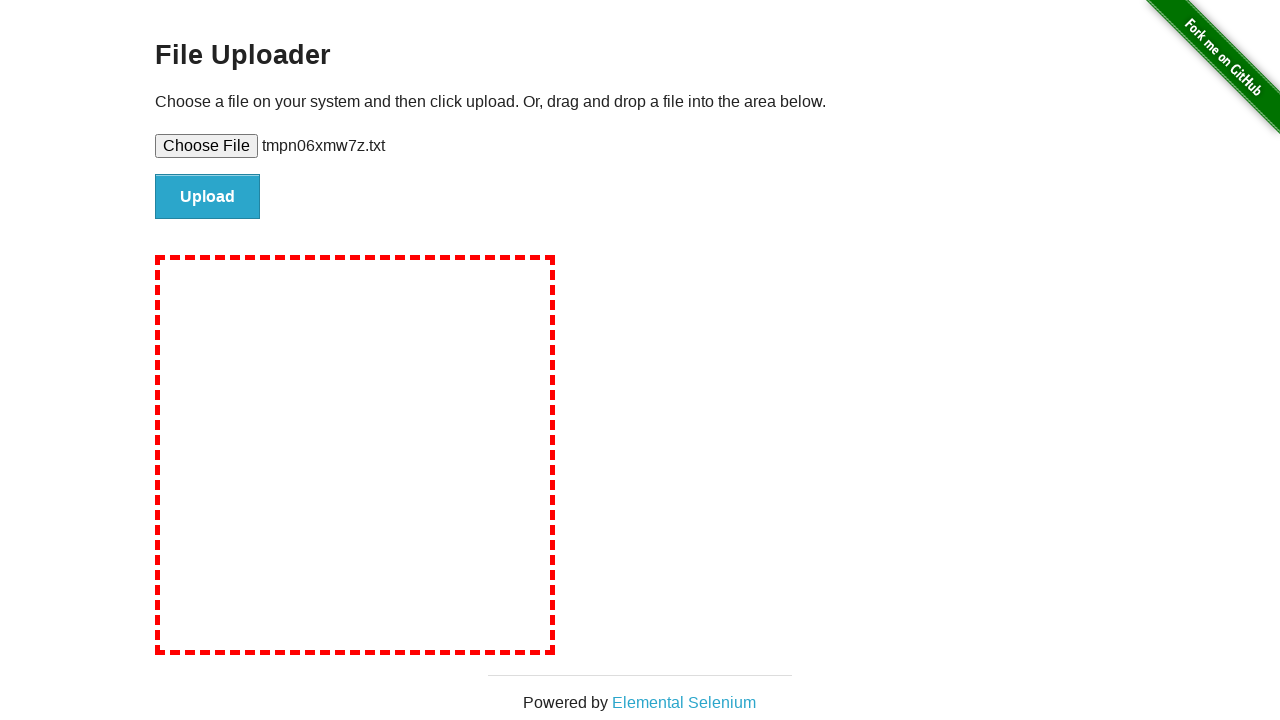

Clicked the upload button at (208, 197) on xpath=//input[@id='file-submit']
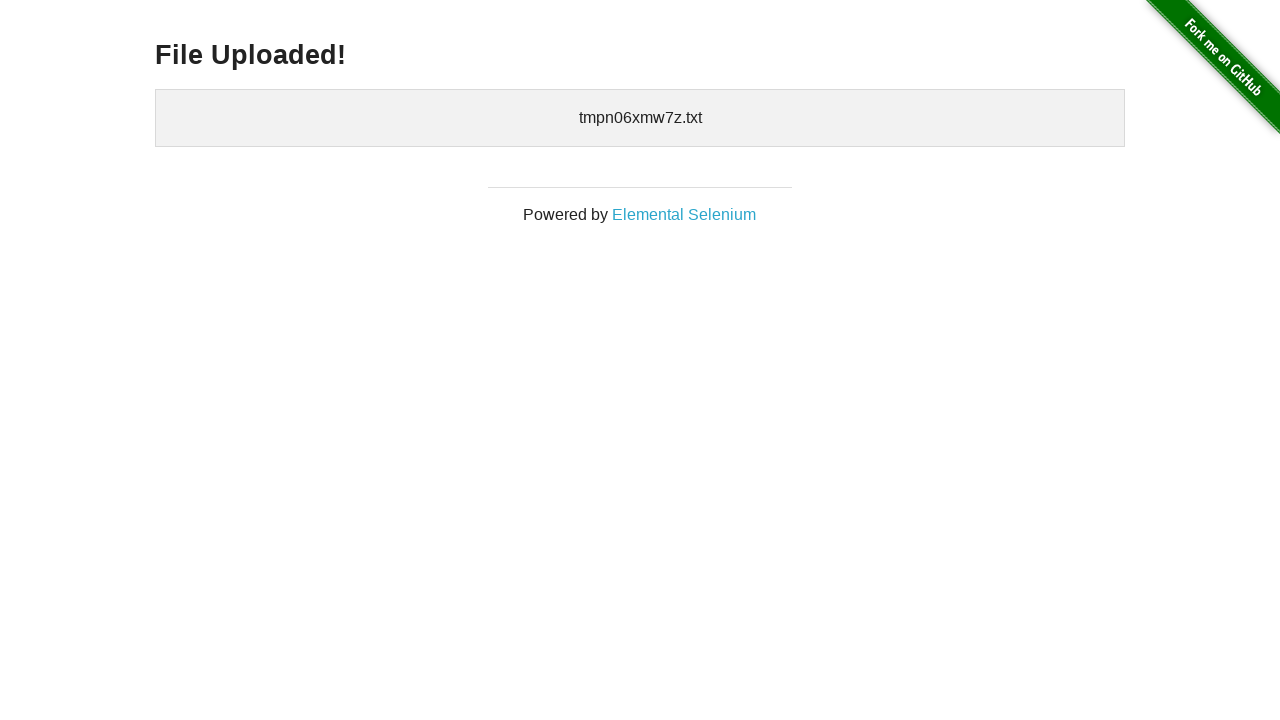

File upload success message appeared
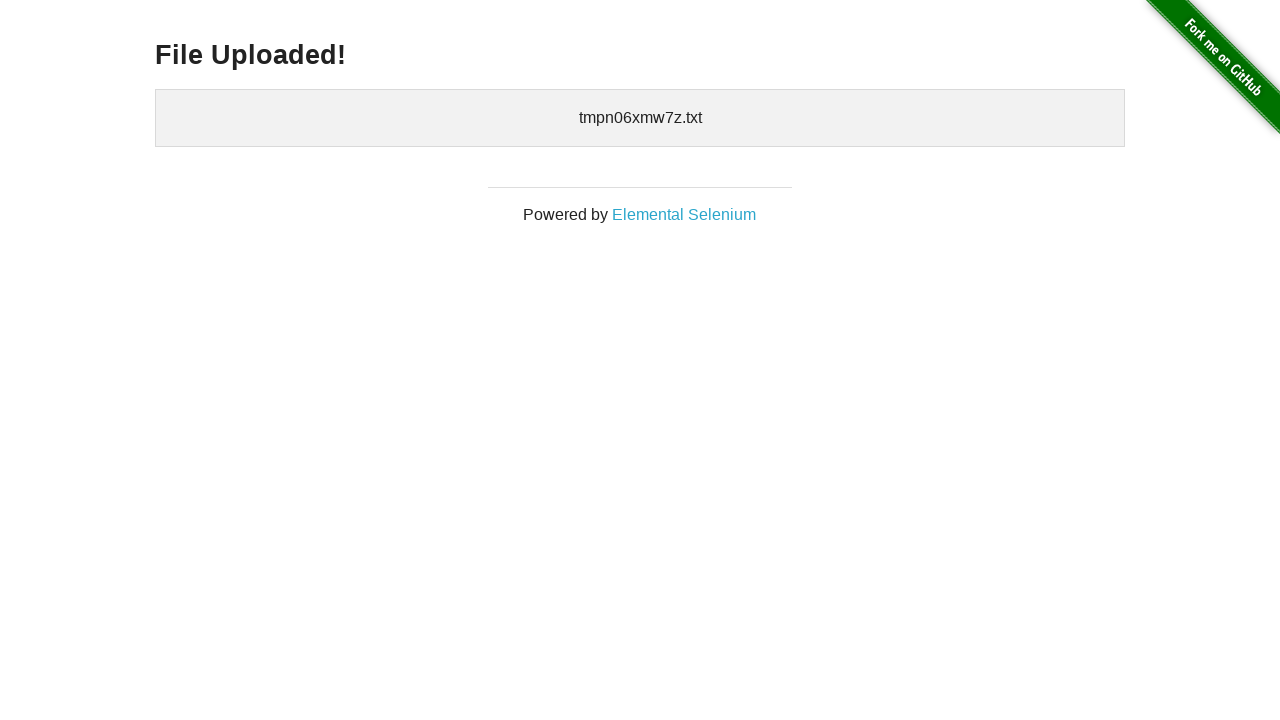

Verified file upload success message is visible
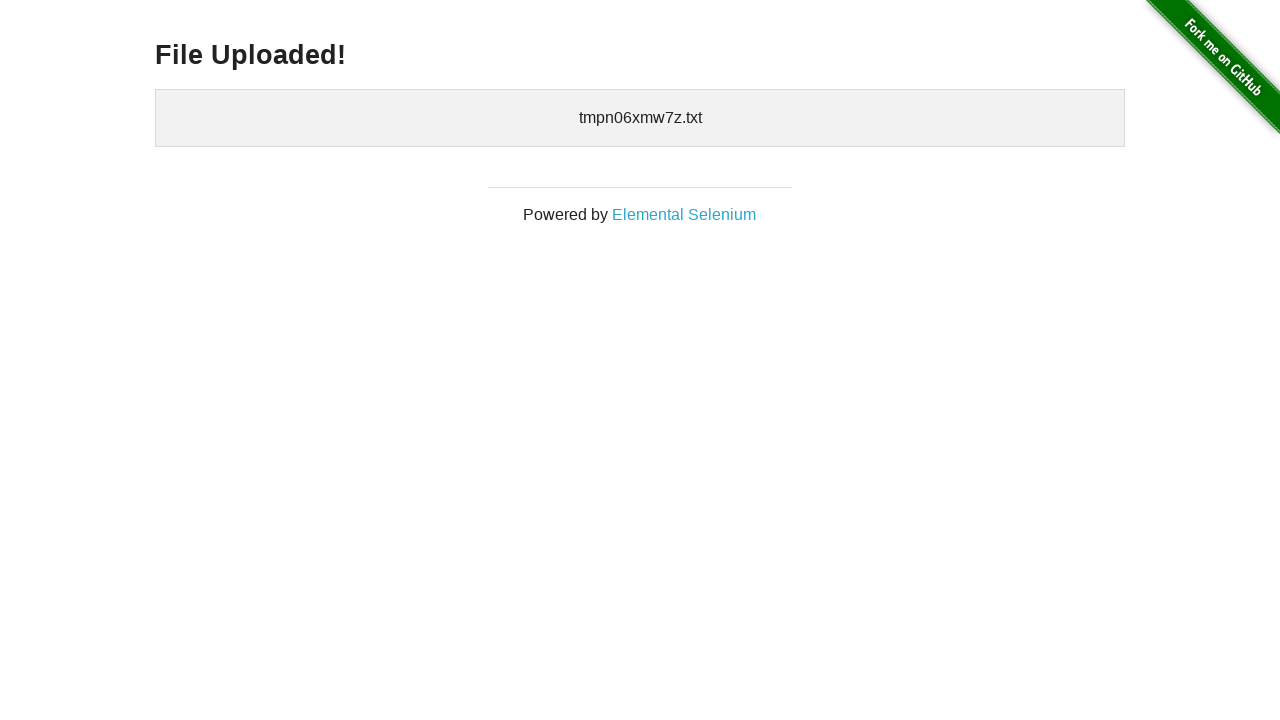

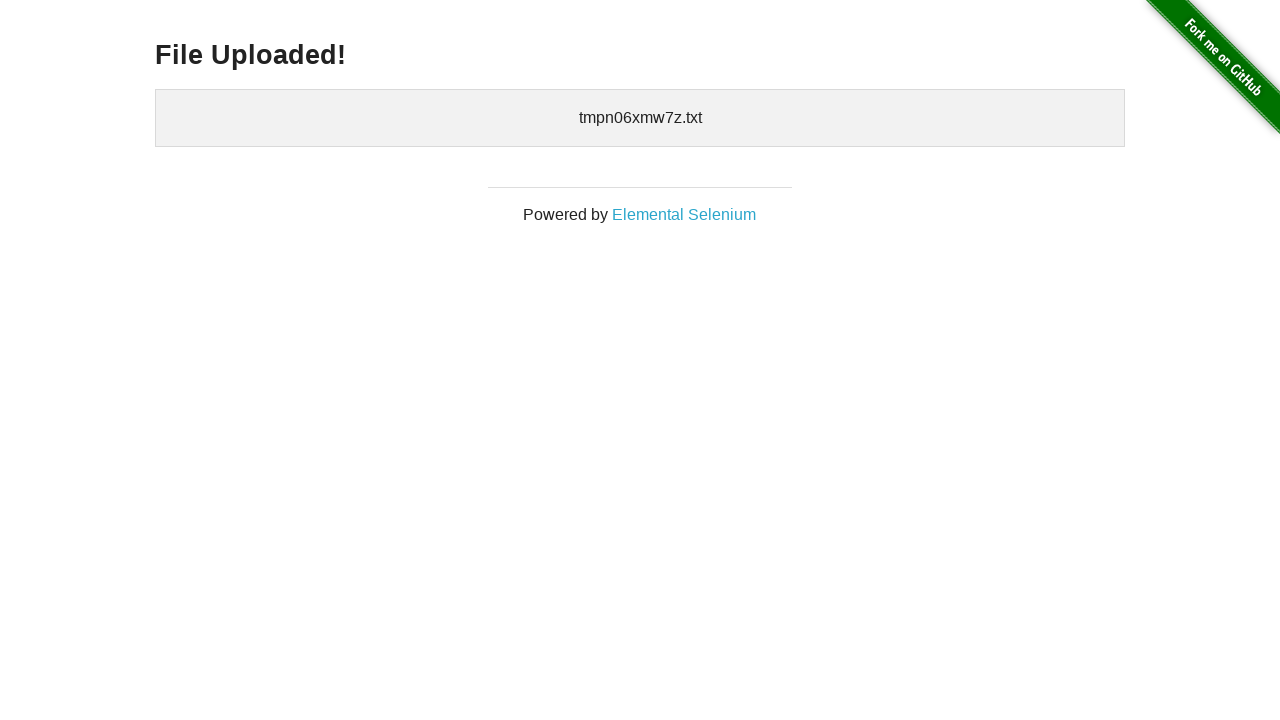